Tests a checkout form by filling in billing information (name, address, email), selecting country and state from dropdowns, and entering payment details (credit card name, number, expiration, CVV), then submitting the form.

Starting URL: https://getbootstrap.com/docs/4.0/examples/checkout/

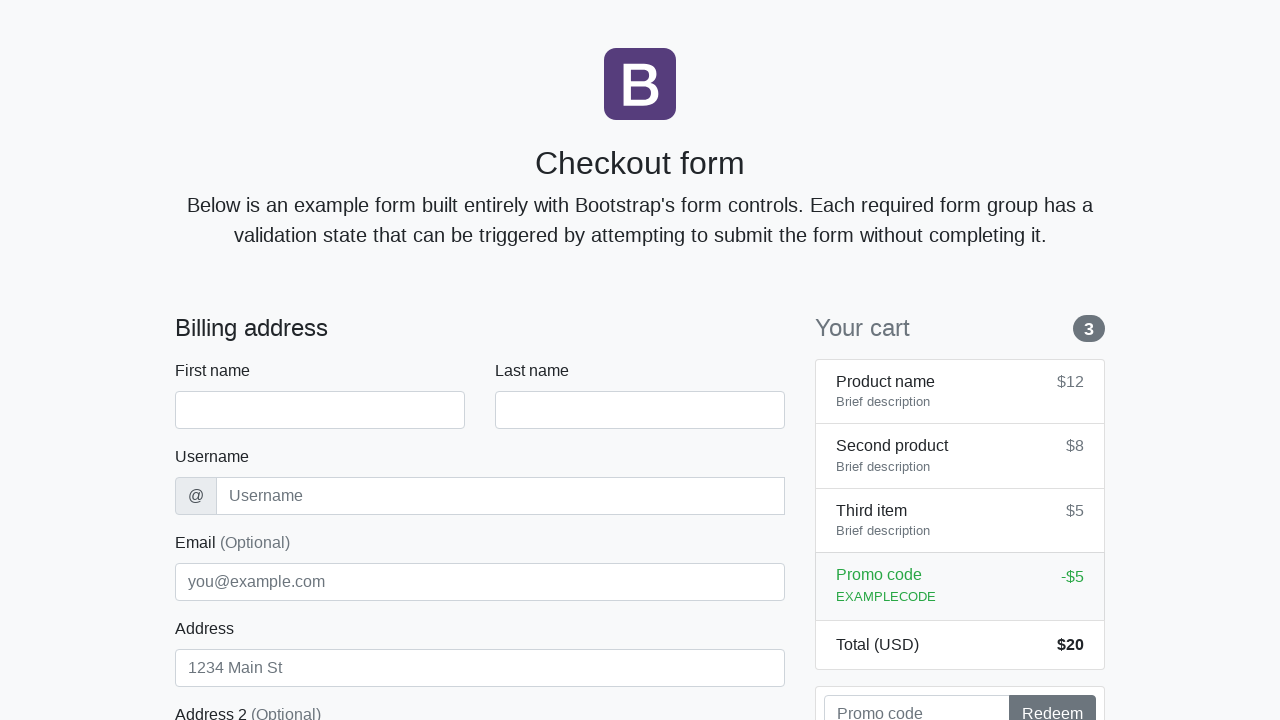

Waited for checkout form to load - firstName field visible
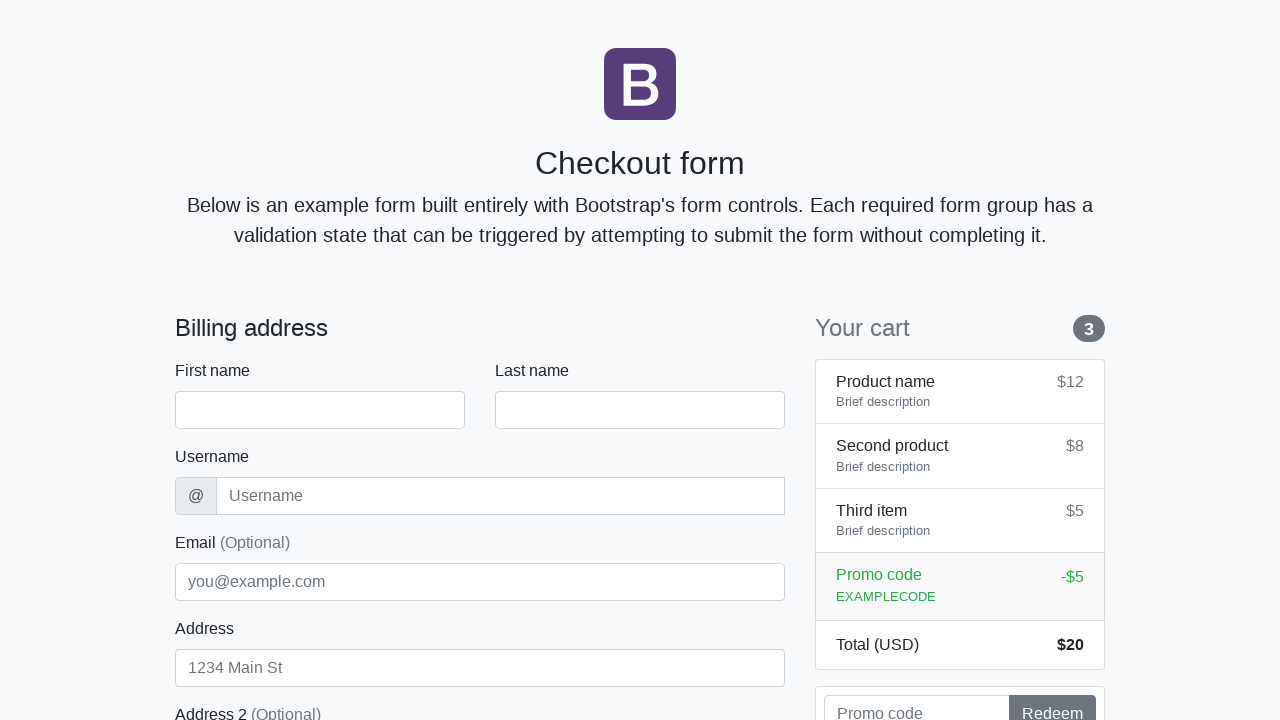

Filled first name field with 'Marcus' on #firstName
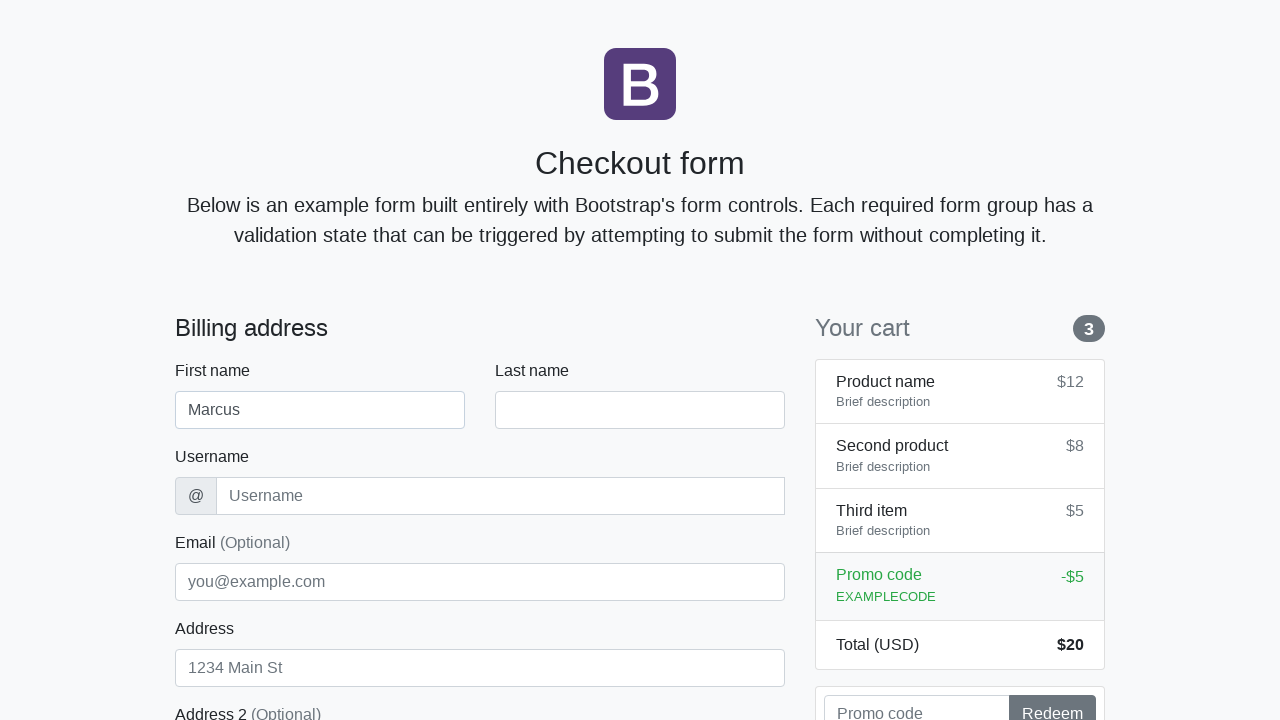

Filled last name field with 'Thompson' on #lastName
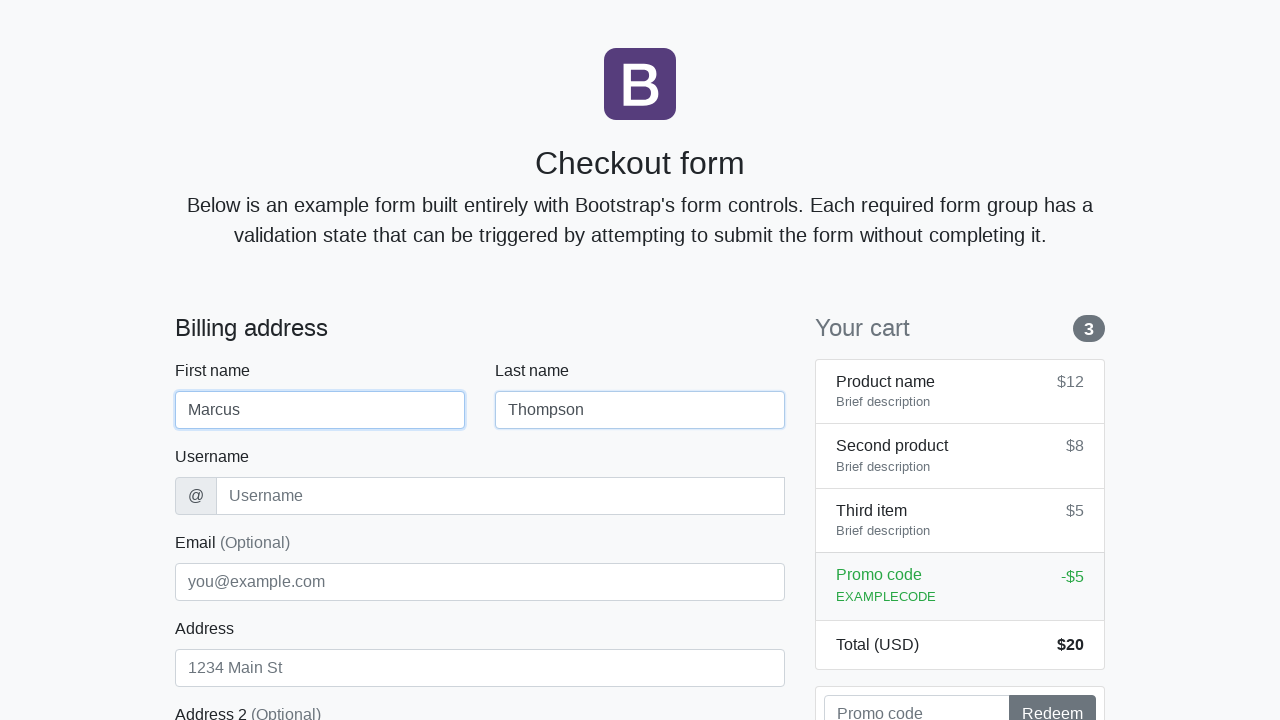

Filled username field with 'mthompson42' on #username
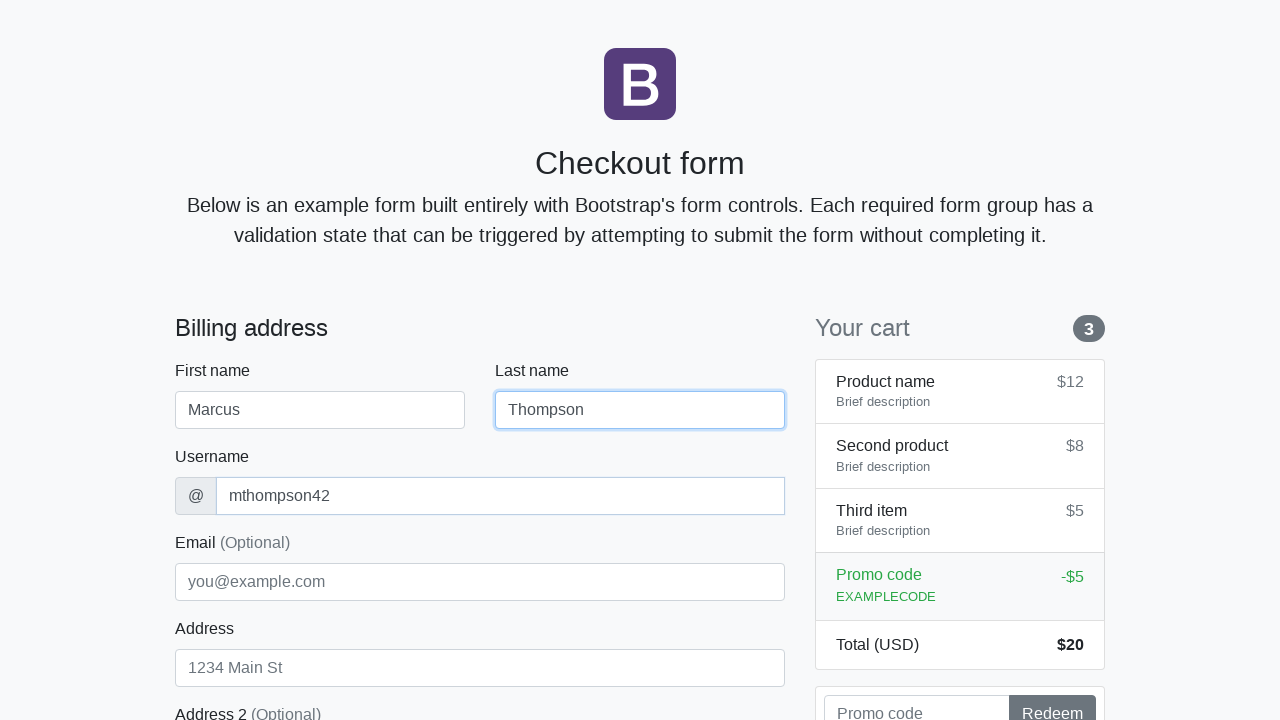

Filled address field with '742 Evergreen Terrace' on #address
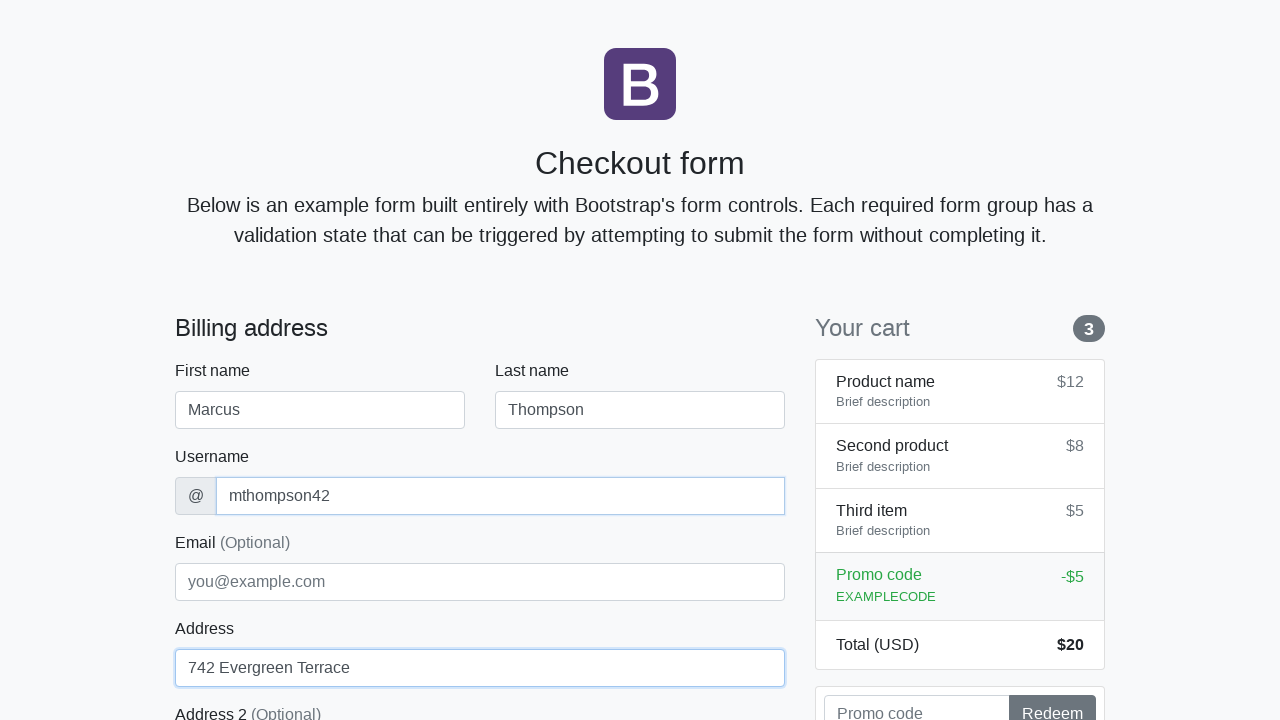

Filled email field with 'marcus.thompson@example.com' on #email
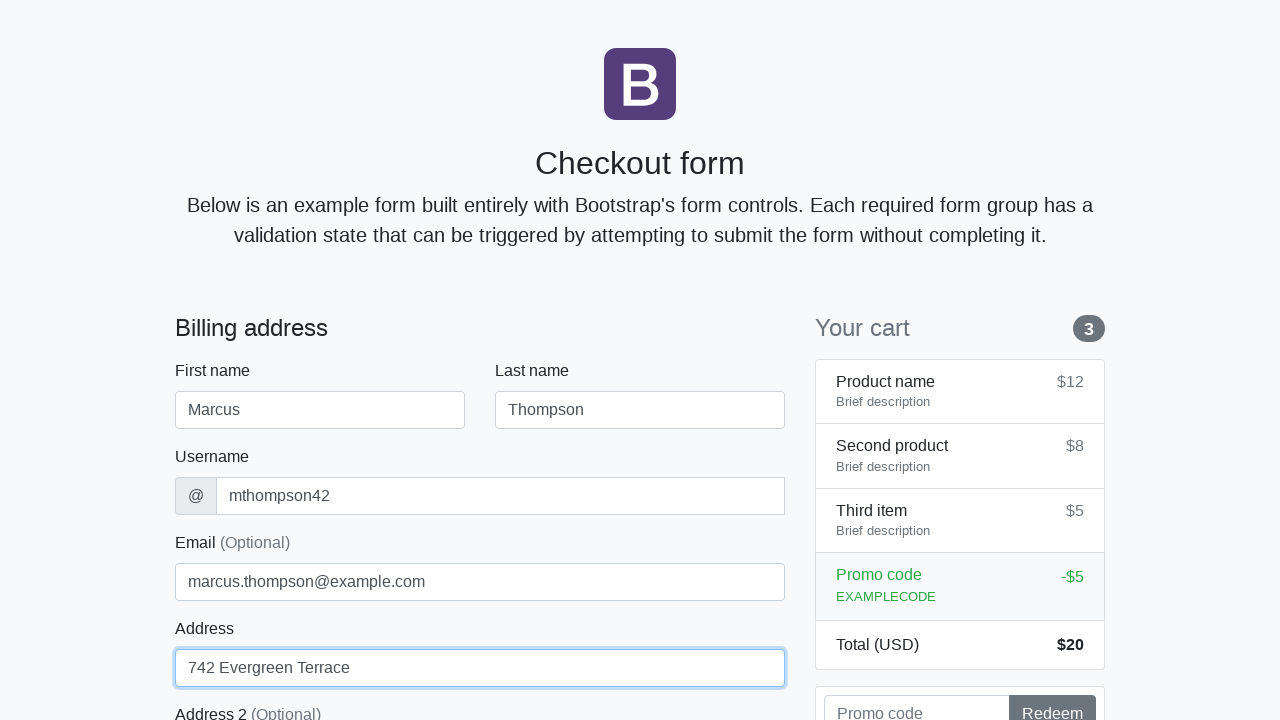

Selected 'United States' from country dropdown on #country
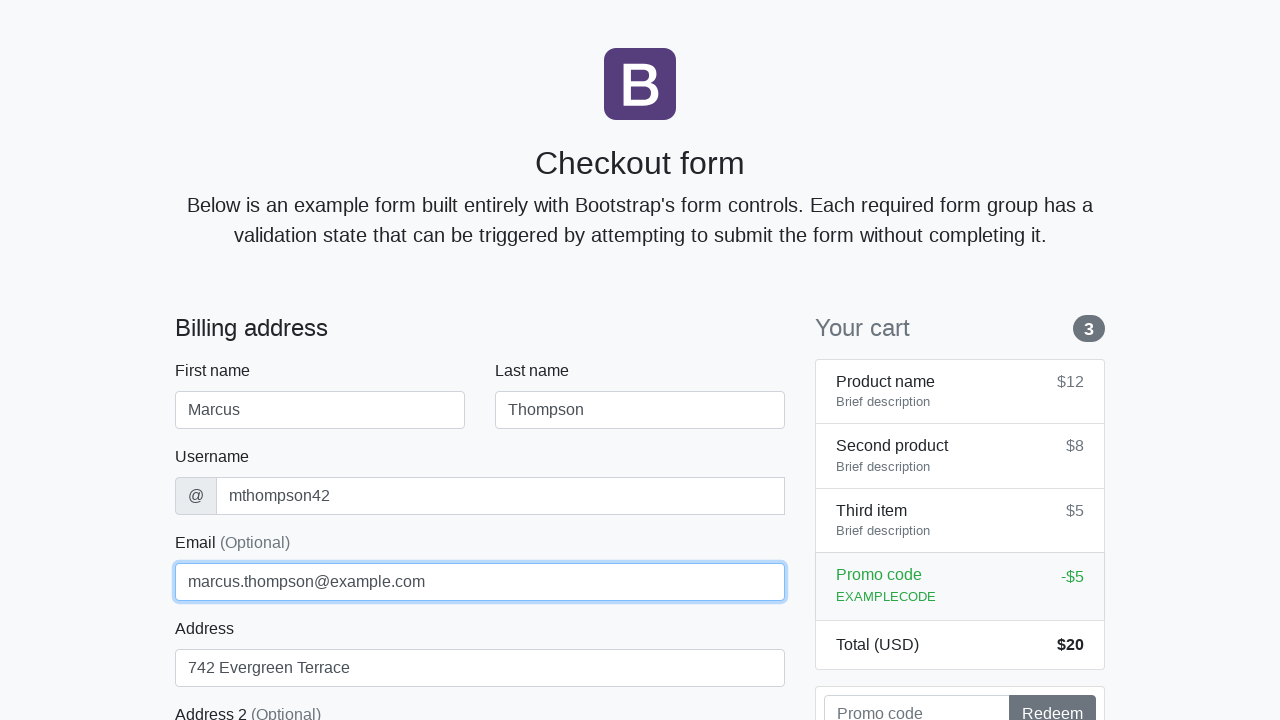

Selected 'California' from state dropdown on #state
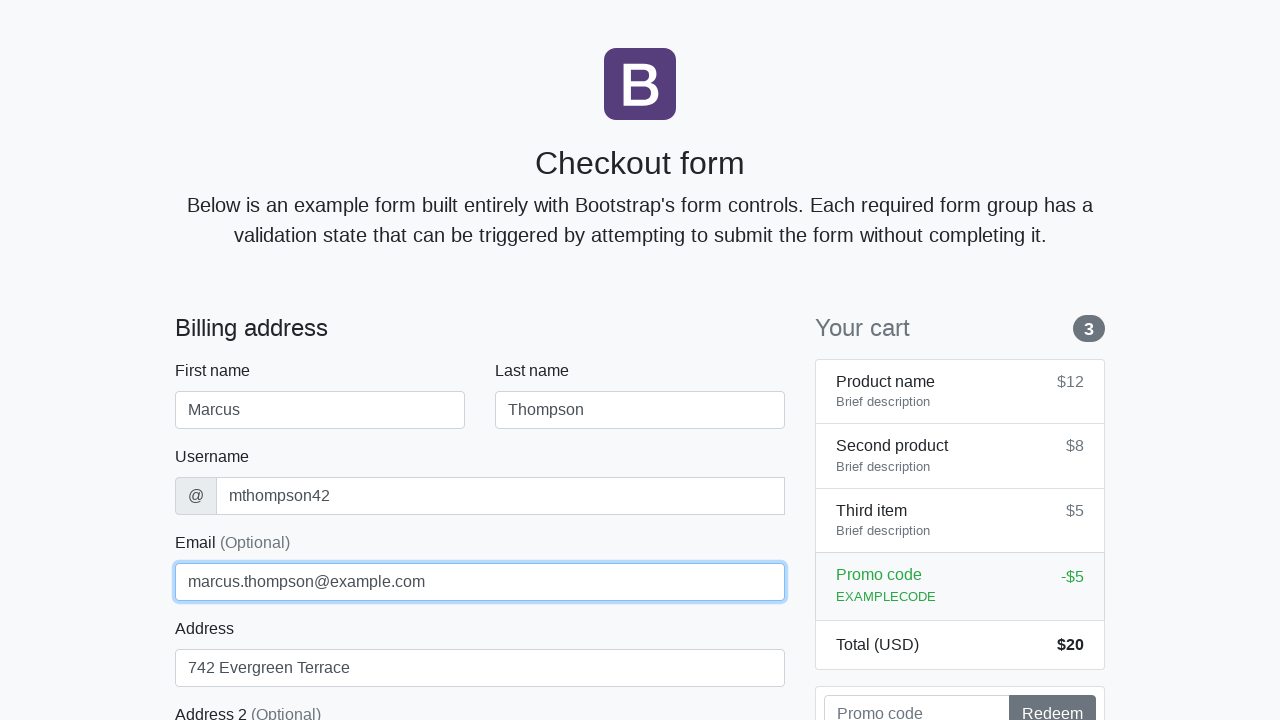

Filled zip code field with '90210' on #zip
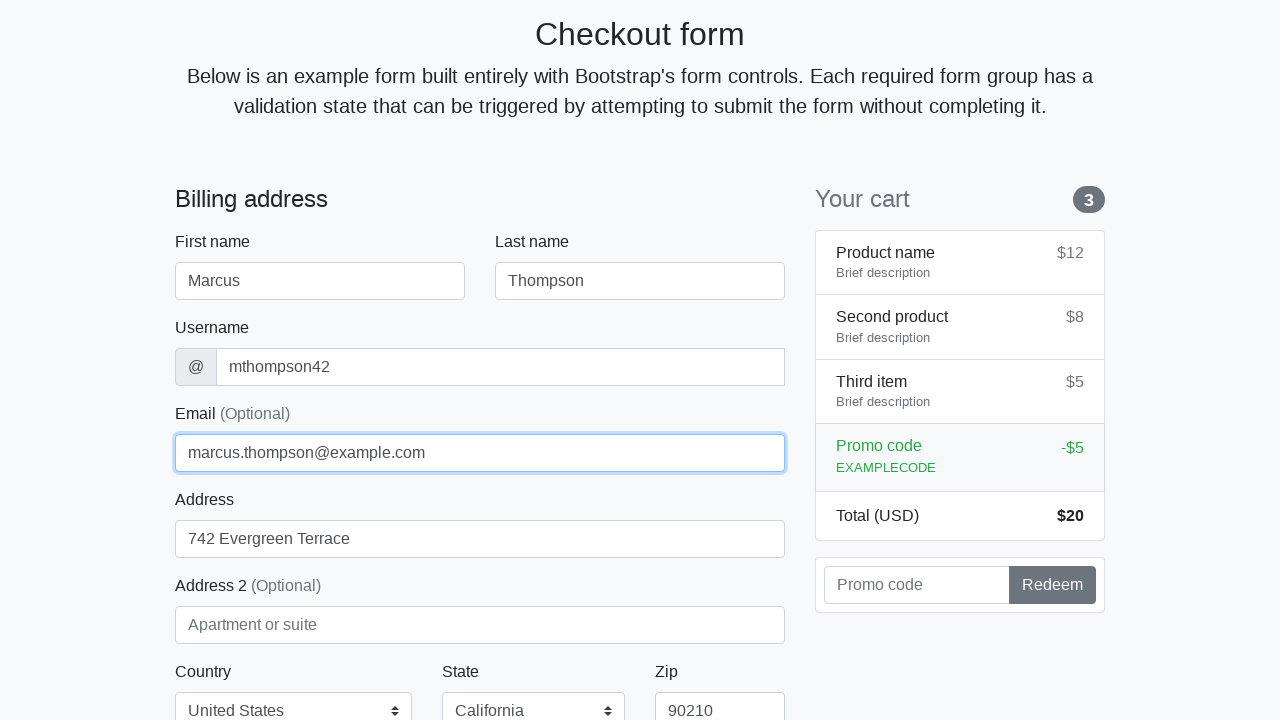

Filled credit card name field with 'Marcus Thompson' on #cc-name
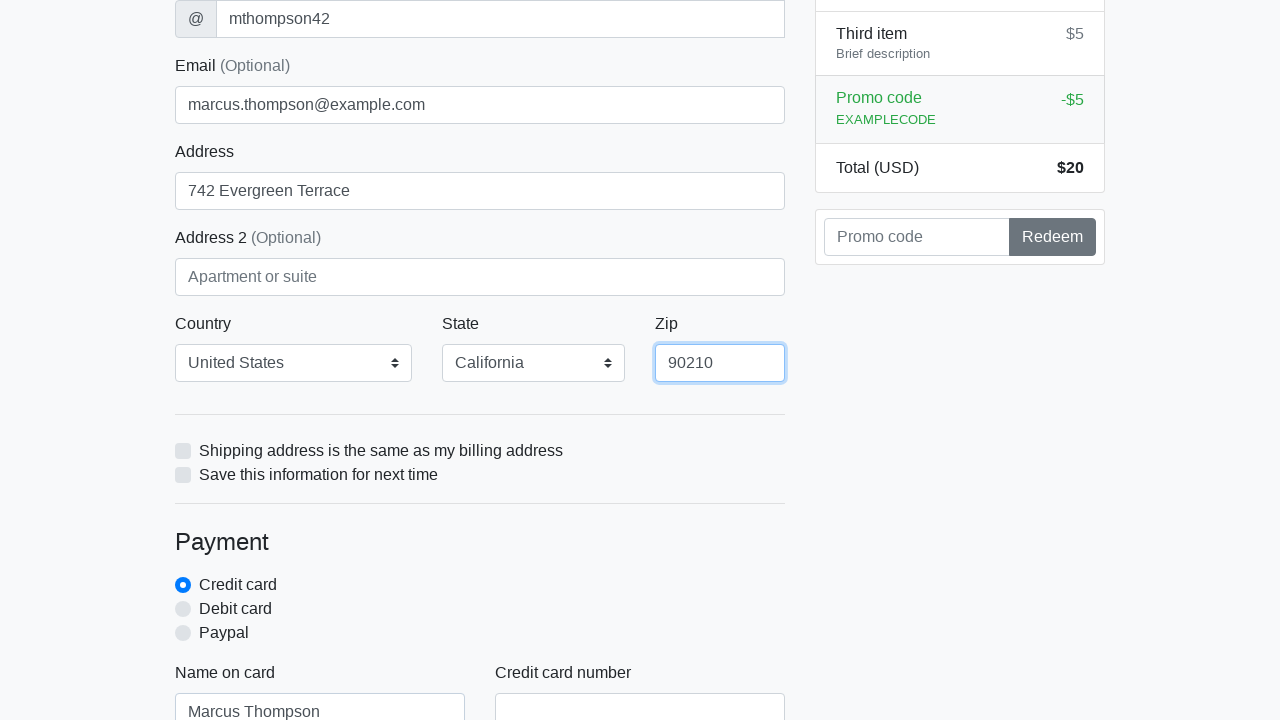

Filled credit card number field with '4532015112830366' on #cc-number
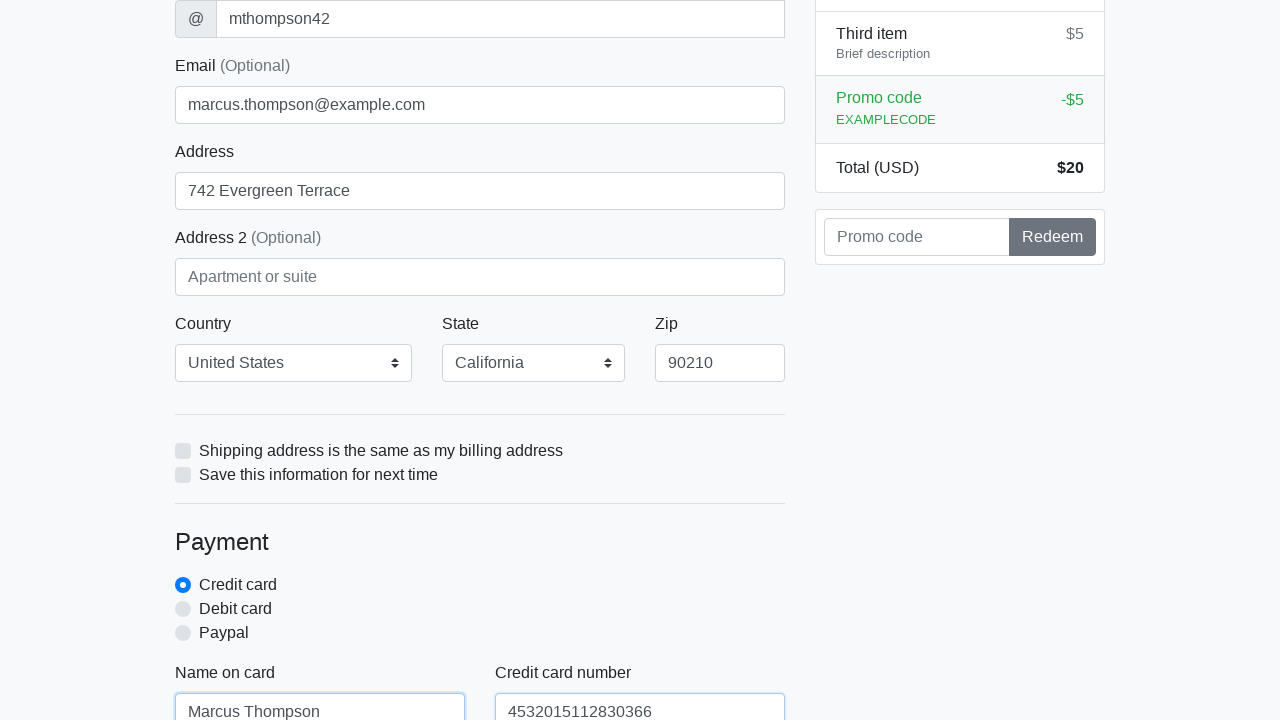

Filled credit card expiration field with '12/2025' on #cc-expiration
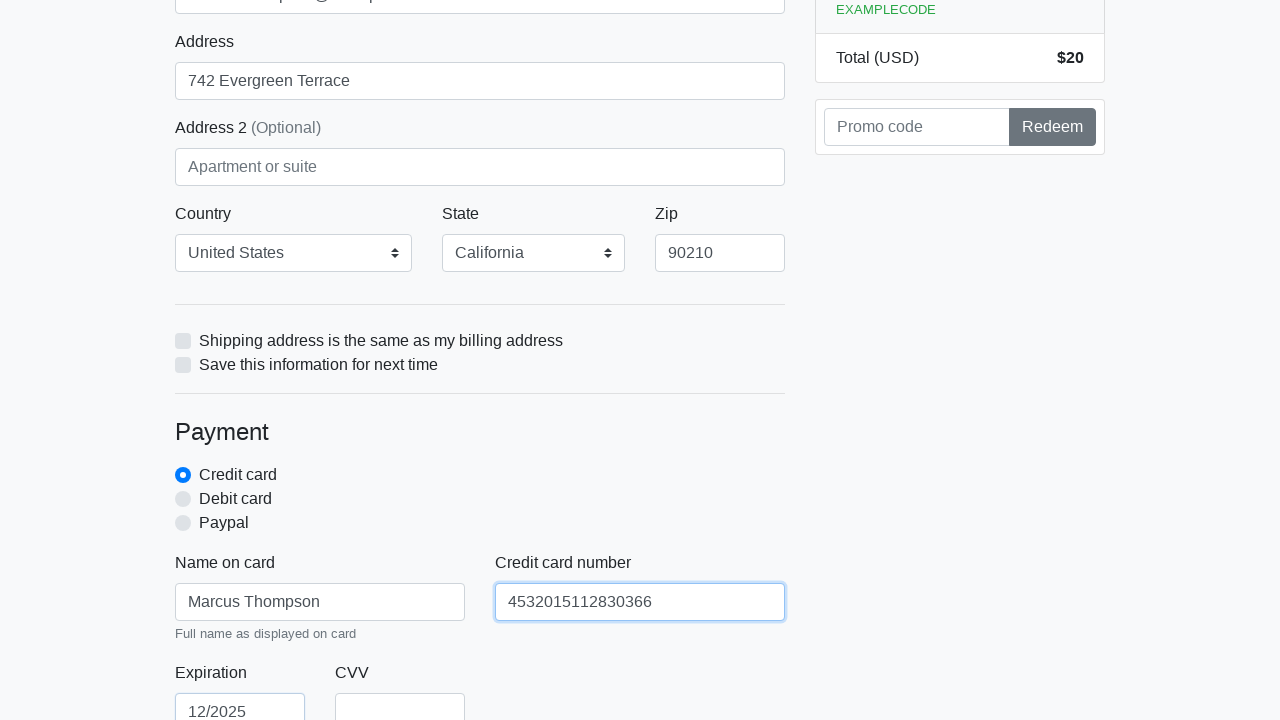

Filled credit card CVV field with '123' on #cc-cvv
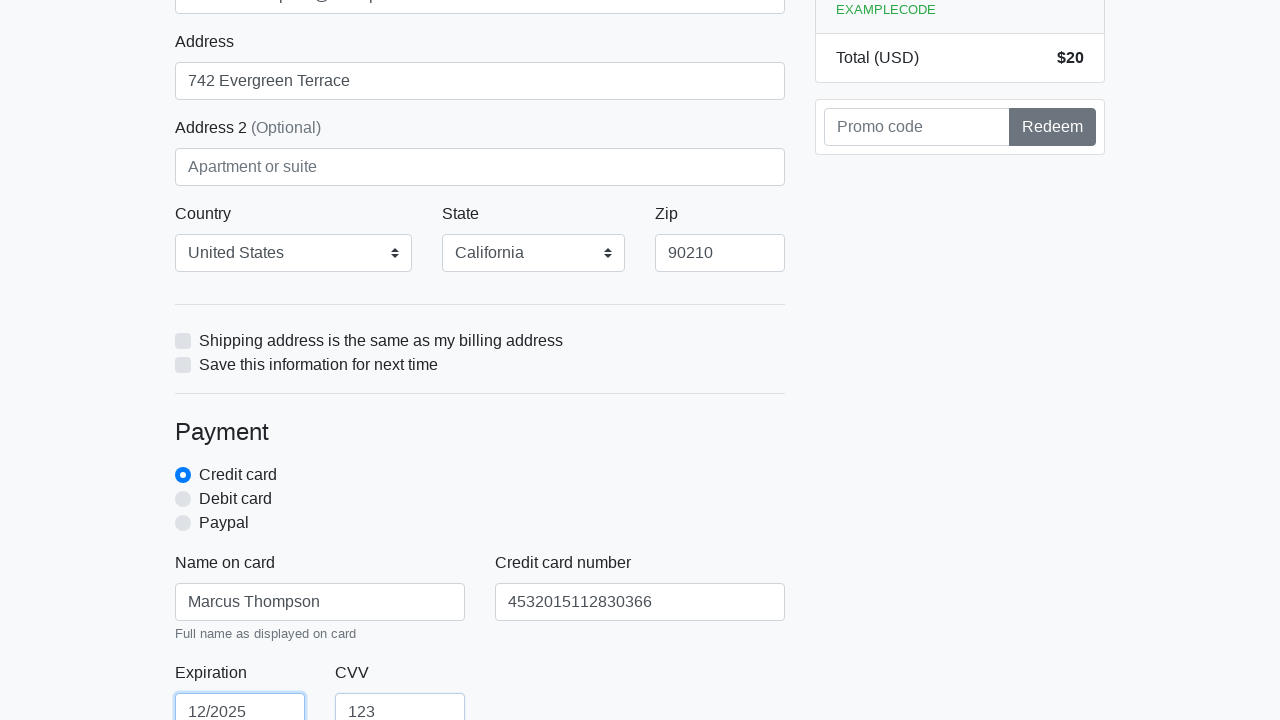

Clicked submit button to complete checkout at (480, 500) on xpath=/html/body/div/div[2]/div[2]/form/button
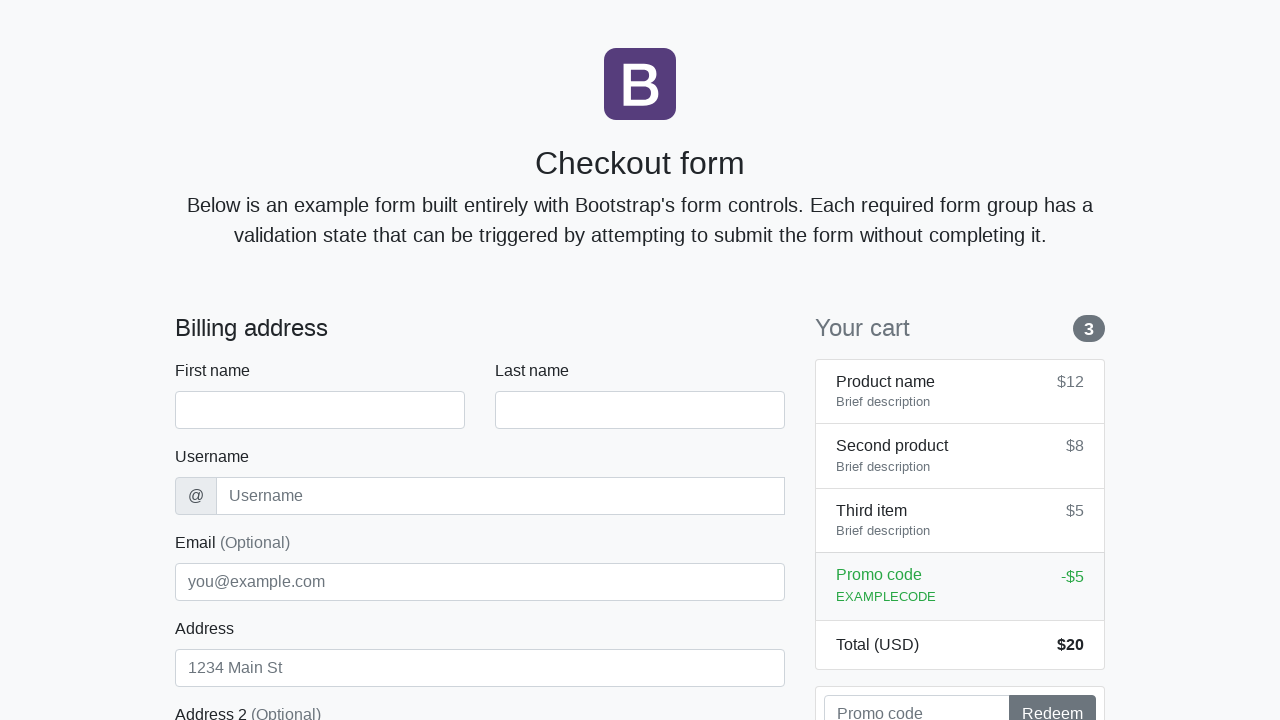

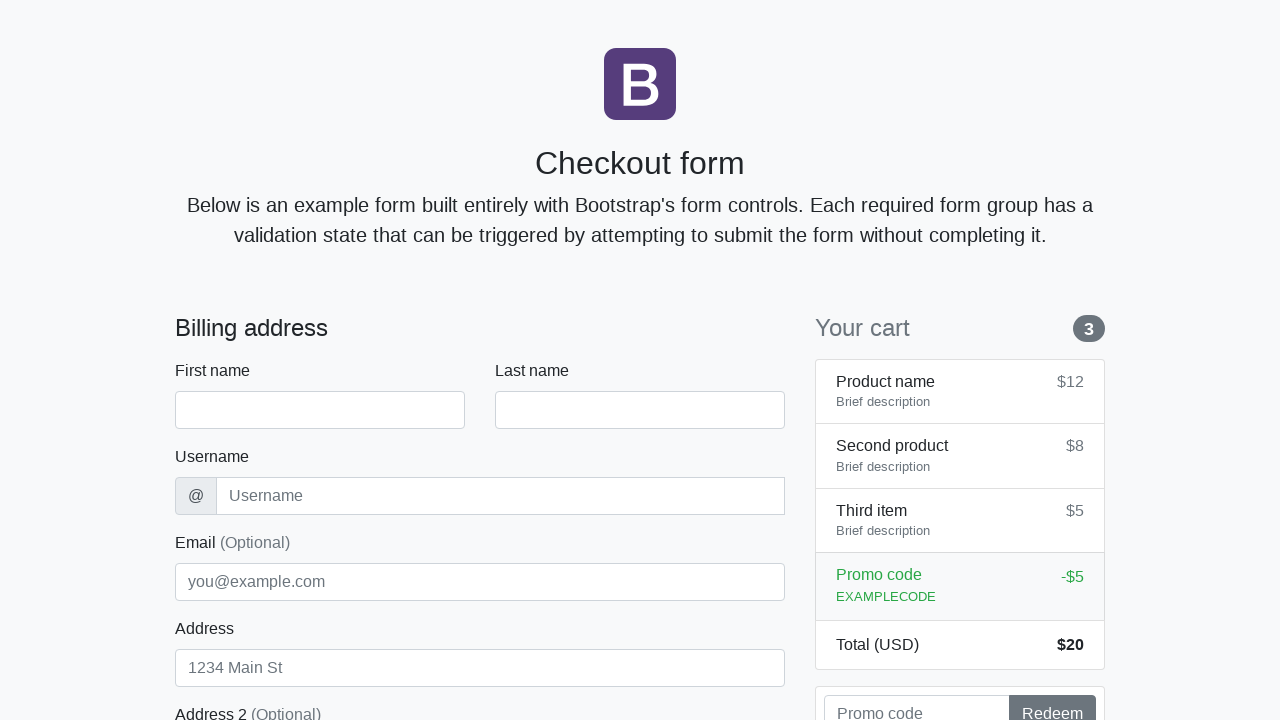